Tests handling multiple browser windows by clicking a link that opens a new window, switching to it to read content, then switching back to the original window and navigating to a different URL.

Starting URL: https://the-internet.herokuapp.com/windows

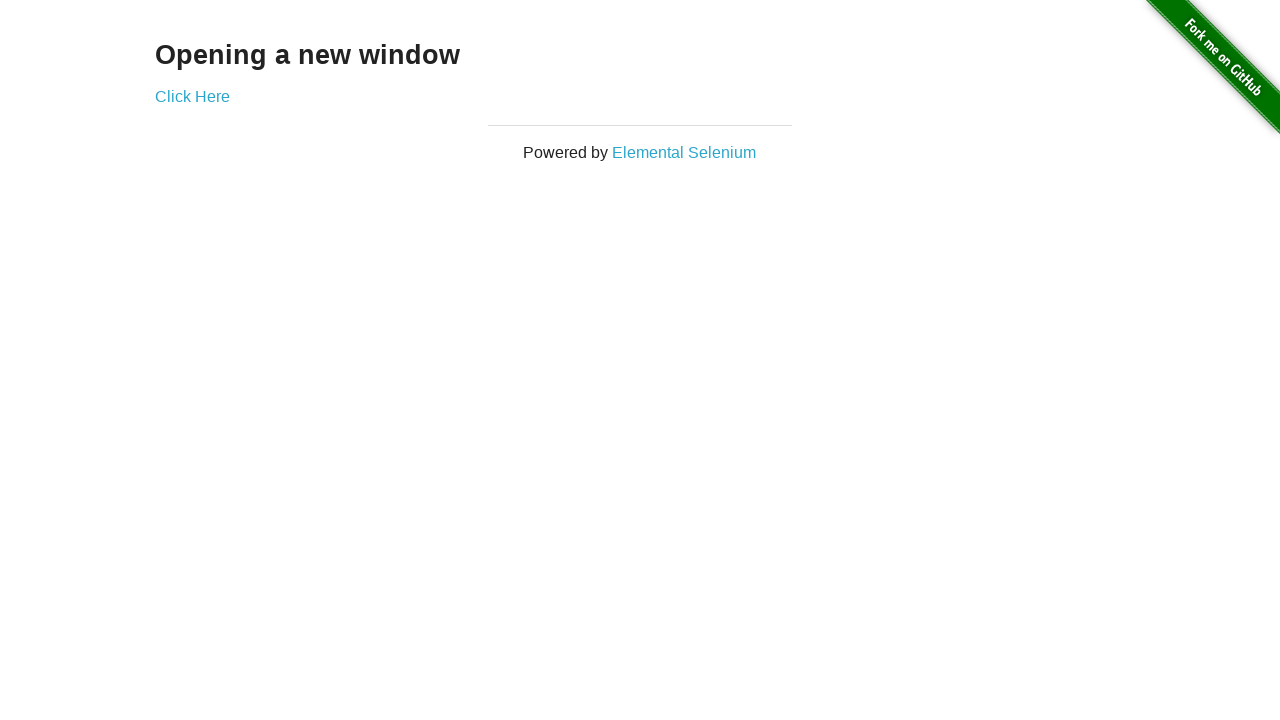

Clicked 'Click Here' link to open new window at (192, 96) on text=Click Here
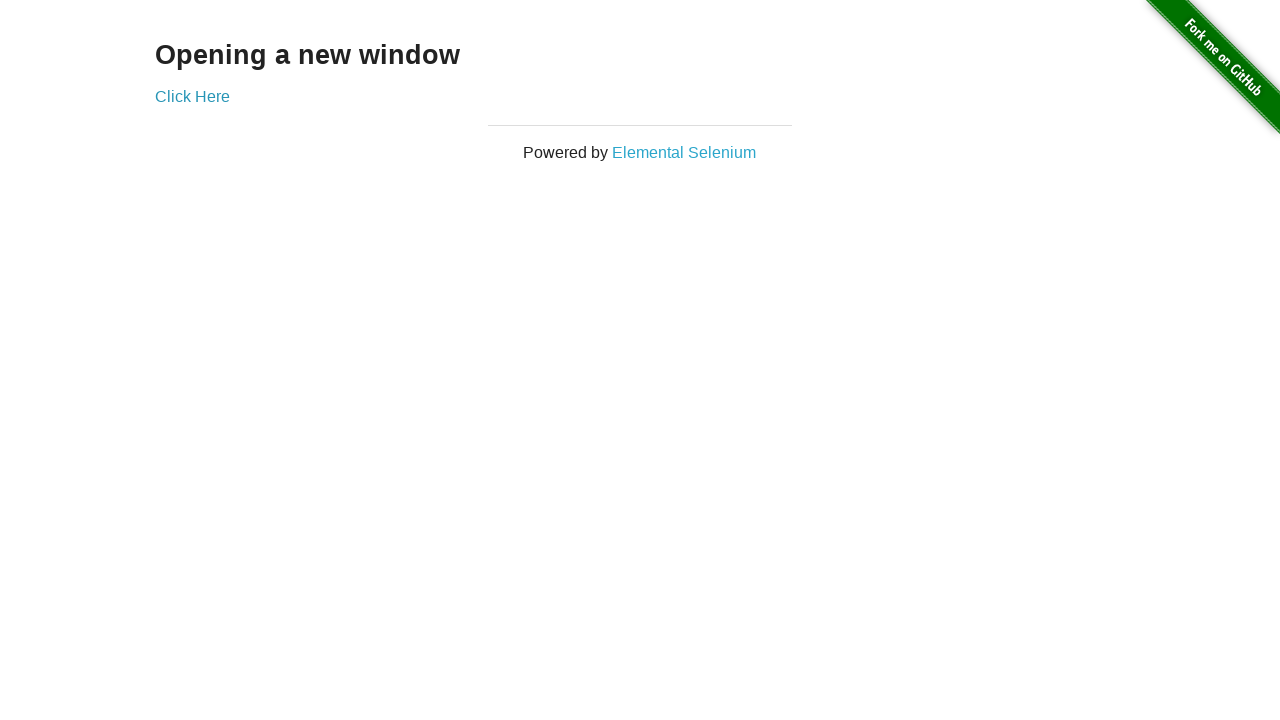

New window opened and captured
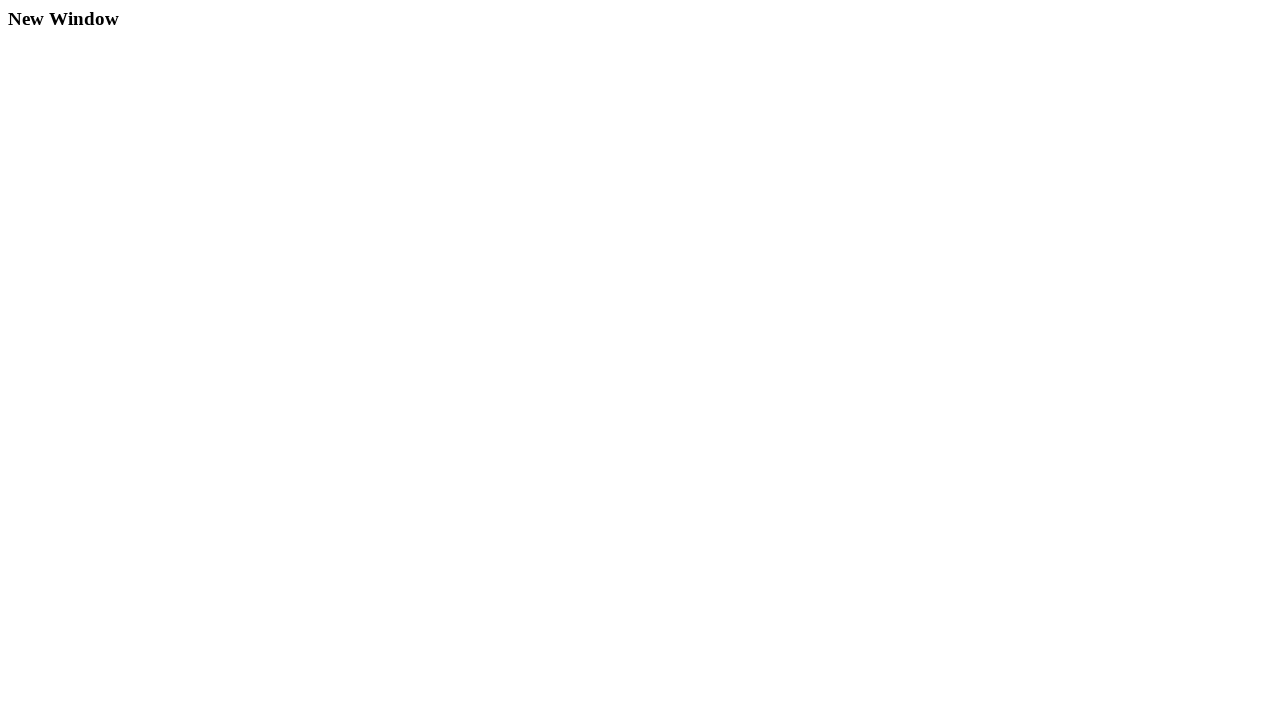

New window fully loaded
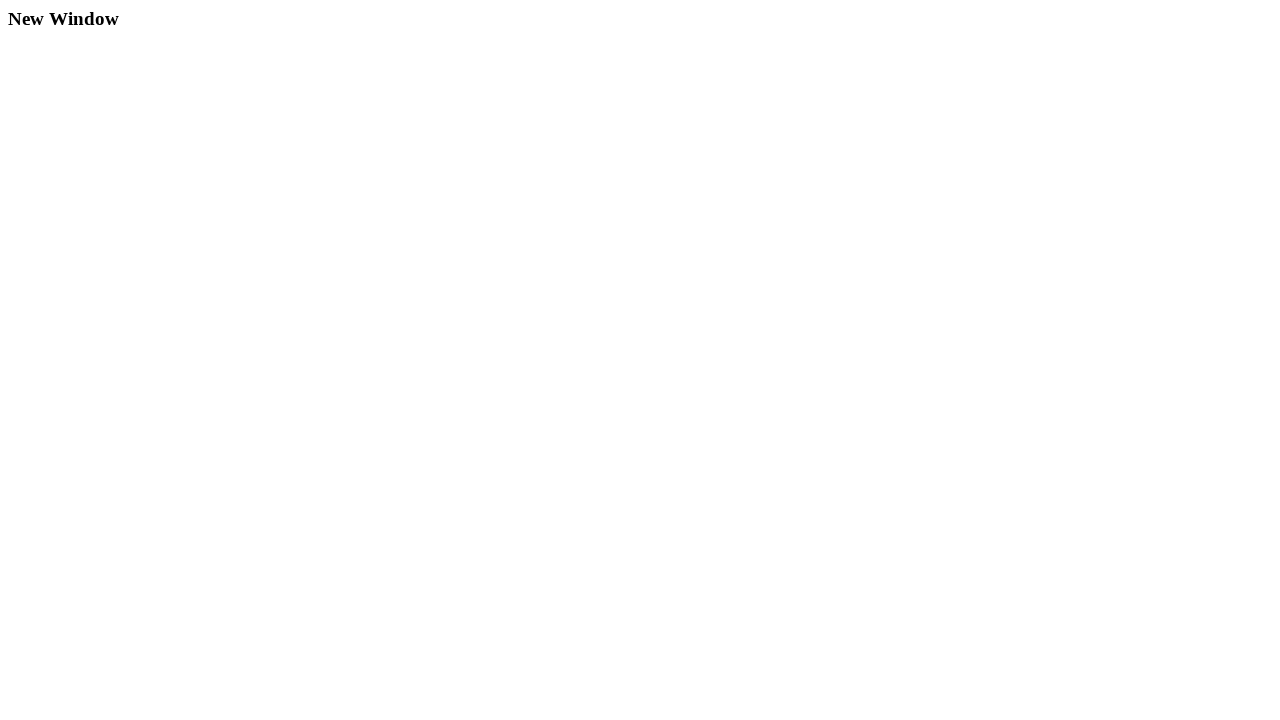

Read heading text from new window: 'New Window'
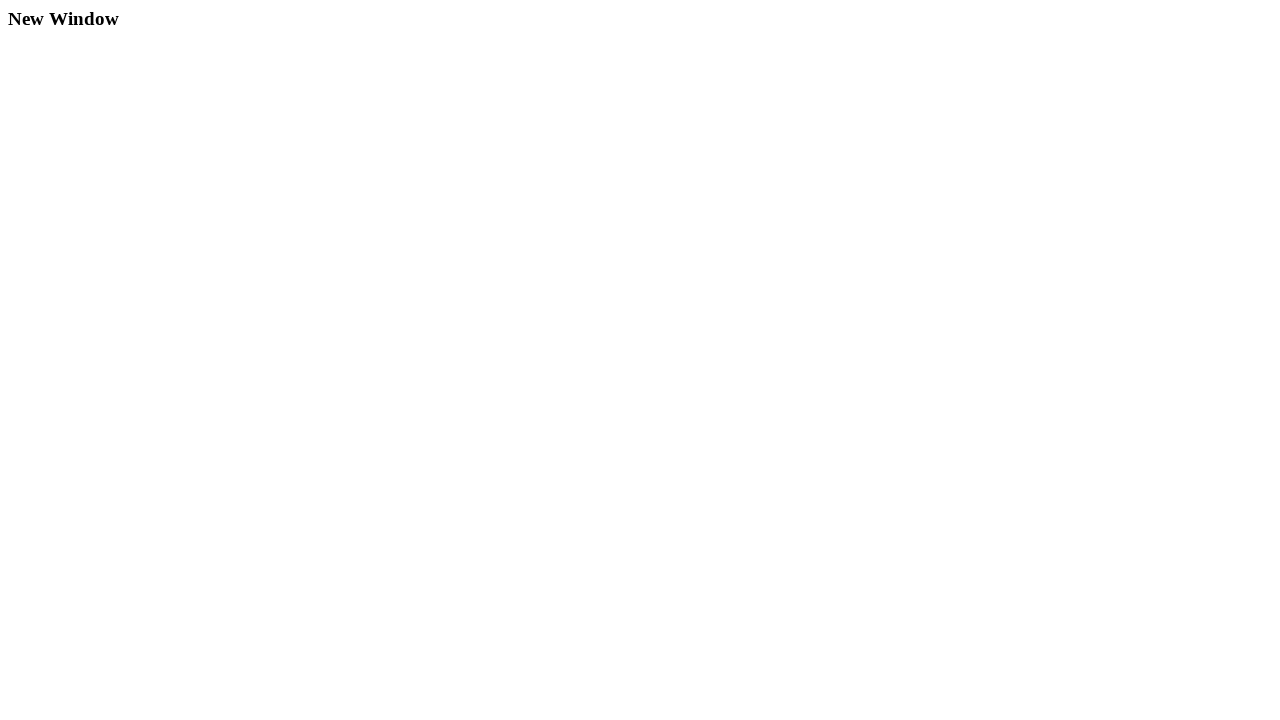

Navigated original window to https://abrakh.com
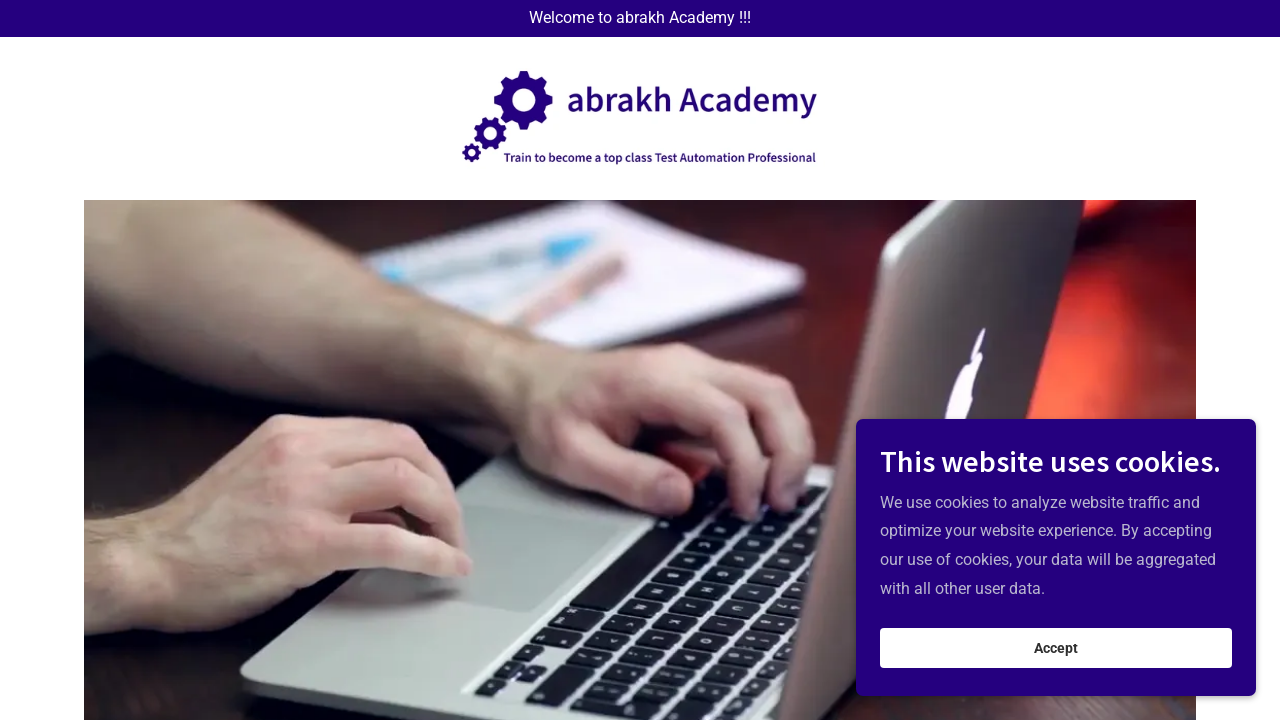

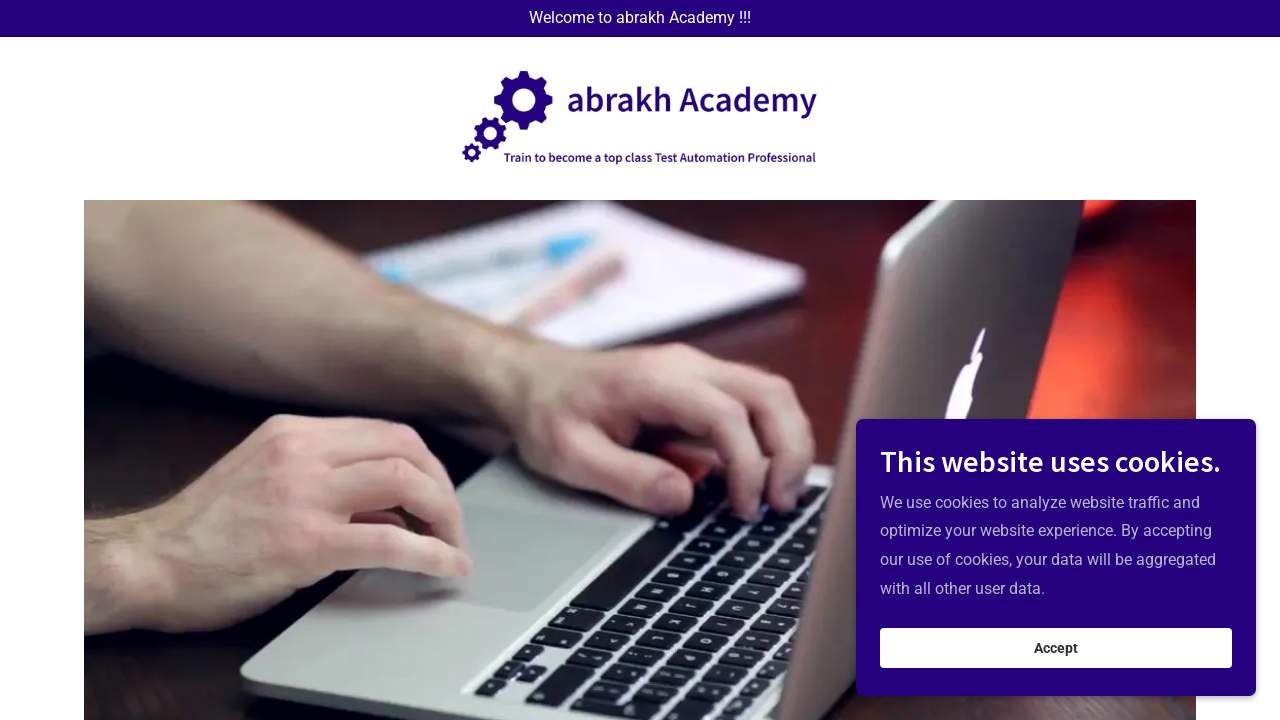